Tests a registration form by navigating to a demo page, filling out various form fields including text inputs, radio buttons, checkboxes, dropdowns, date picker, textarea, range slider, color picker, and interacting with tooltips and star ratings before submitting.

Starting URL: https://material.playwrightvn.com

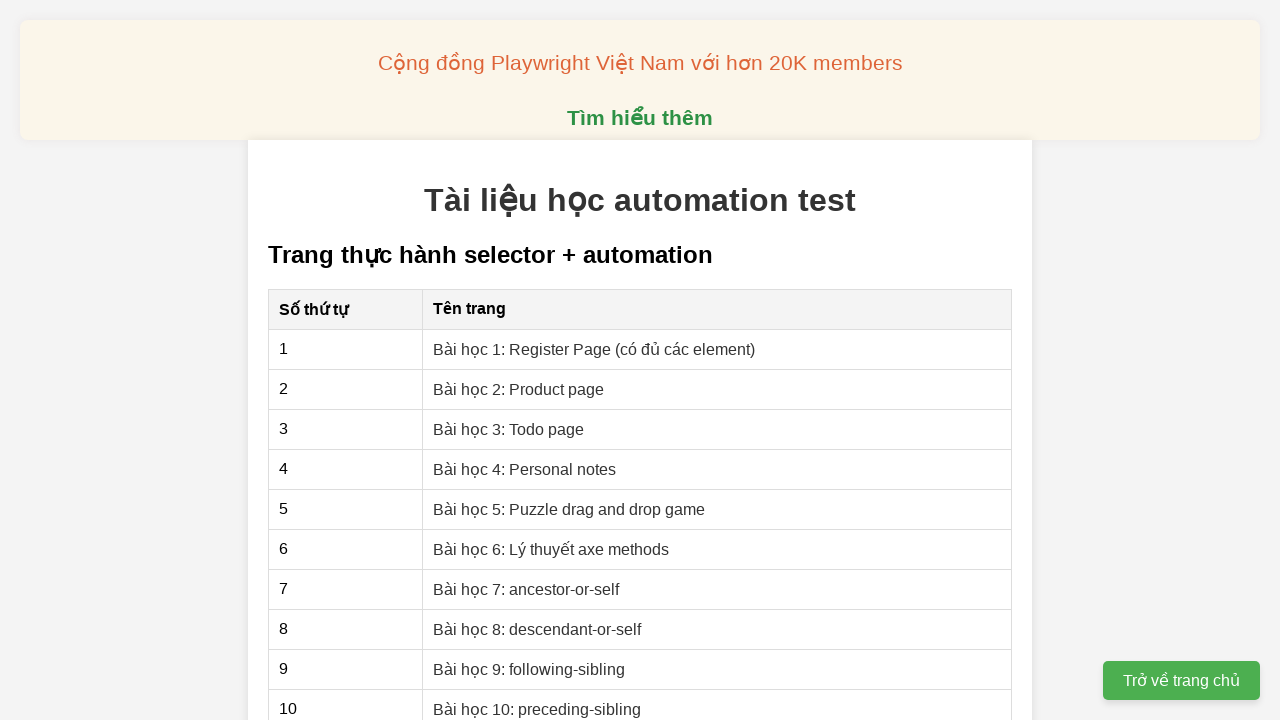

Clicked link to access register page at (594, 349) on a[href="01-xpath-register-page.html"]
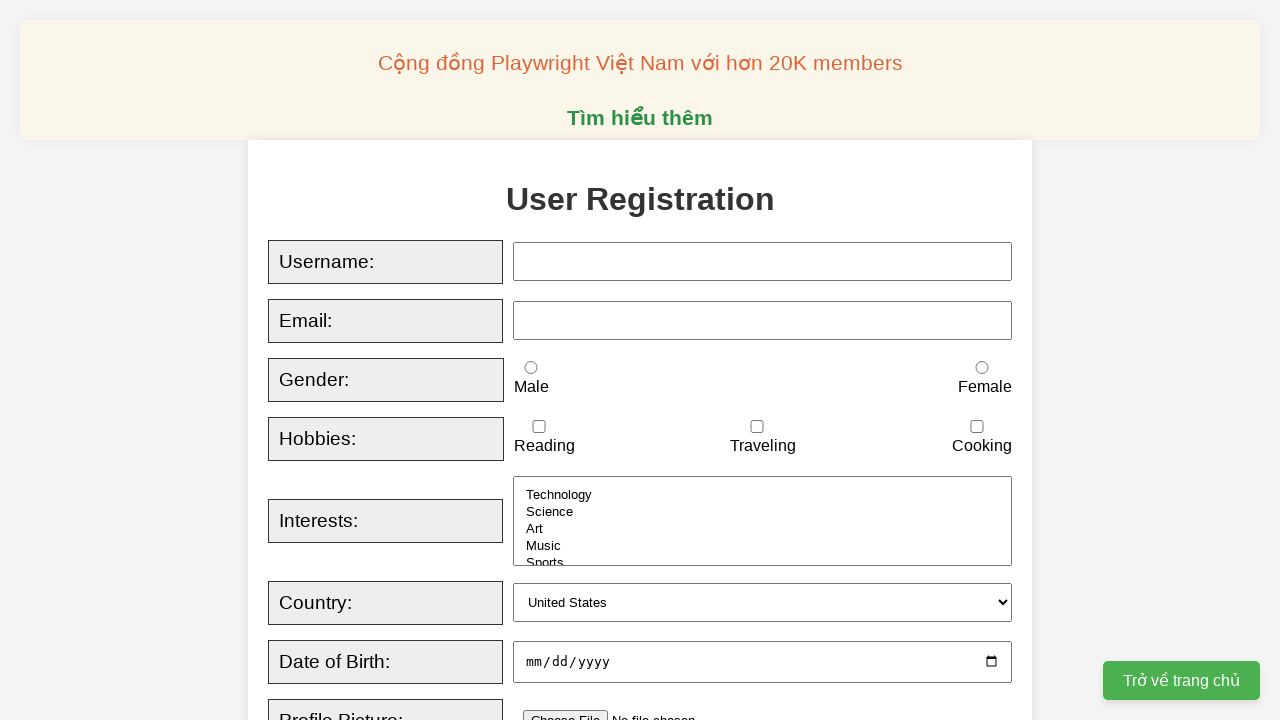

Filled username field with 'markthompson87' on input#username
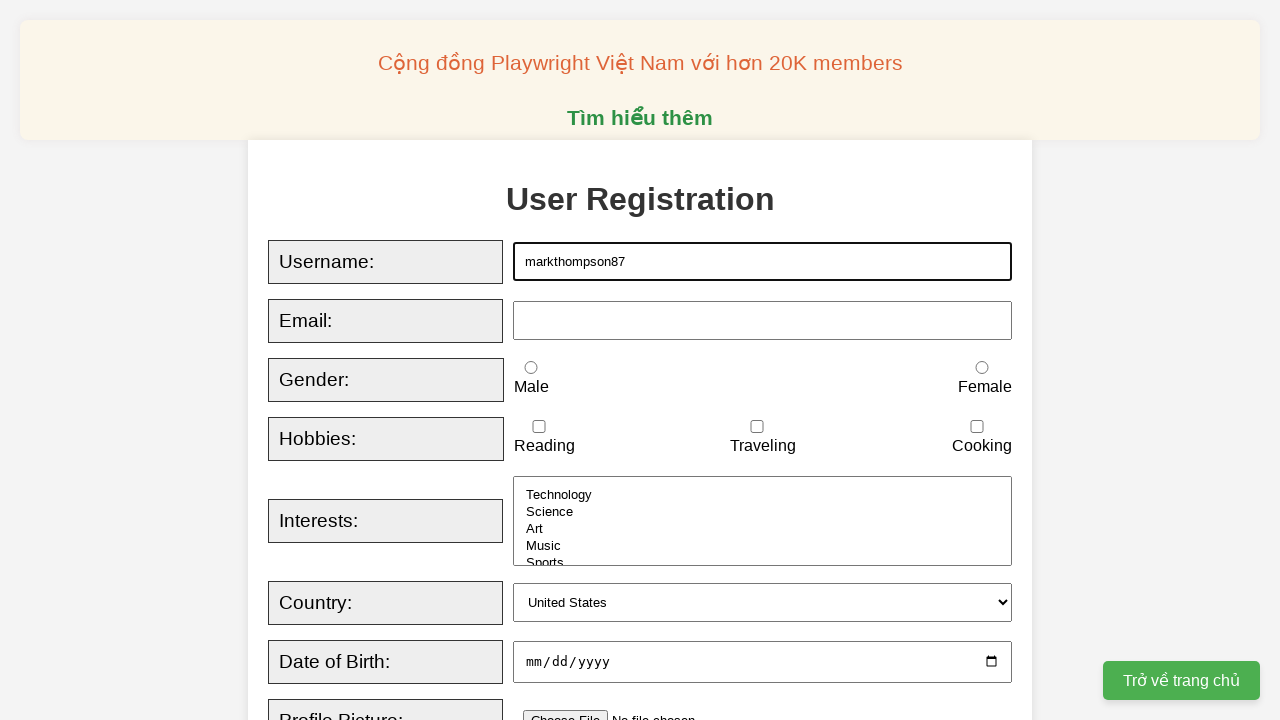

Filled email field with 'markthompson87@gmail.com' on input#email
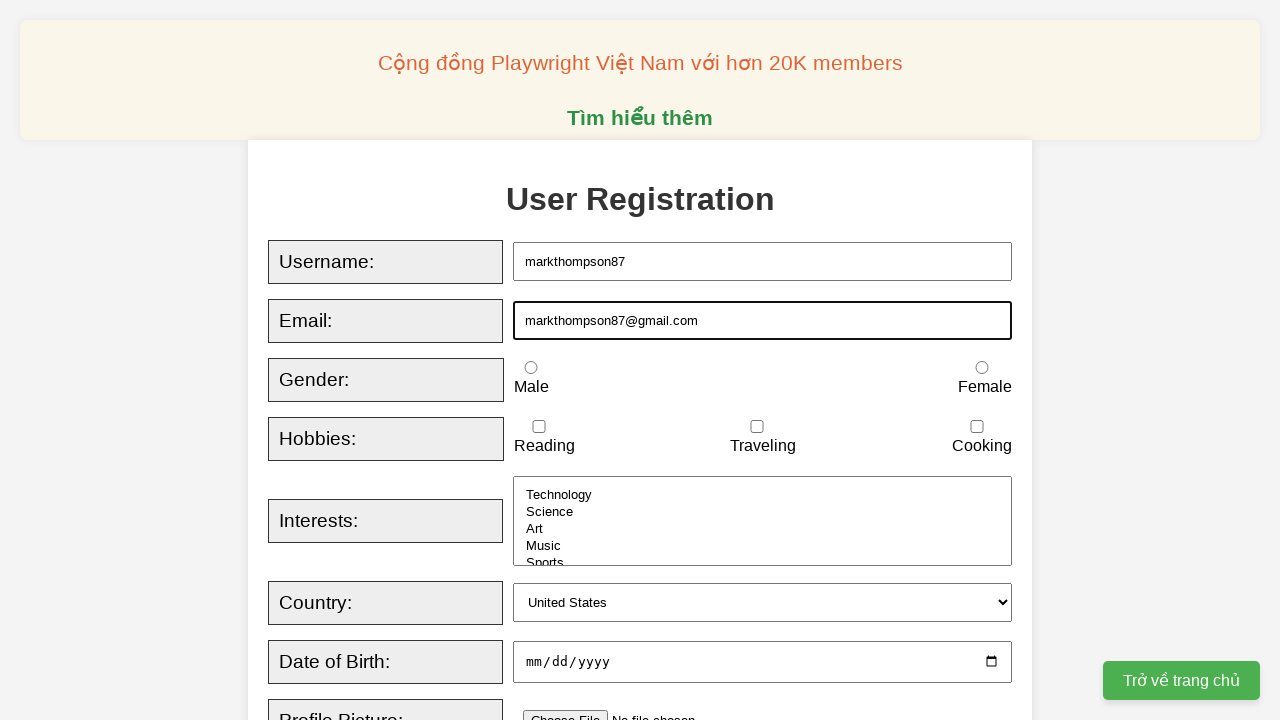

Selected 'male' gender radio button at (531, 368) on input[type="radio"][value="male"]
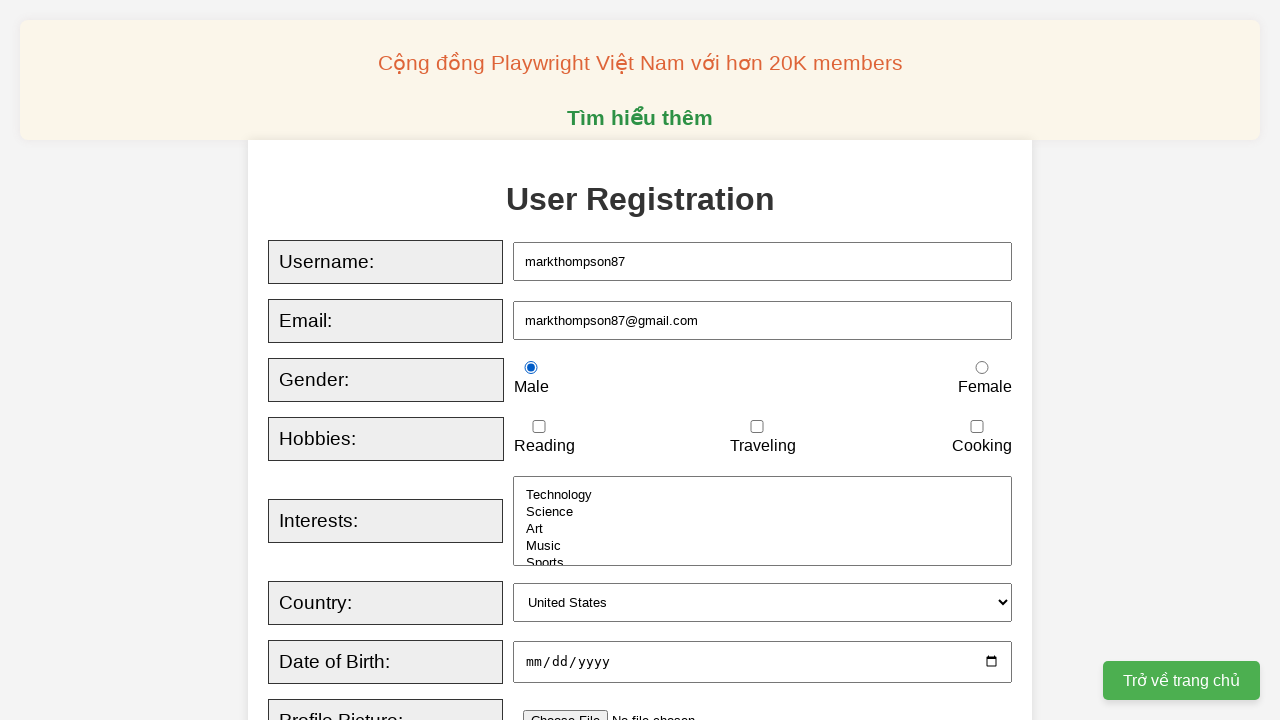

Checked 'reading' hobby checkbox at (539, 427) on input[type="checkbox"][name="hobbies"][value="reading"]
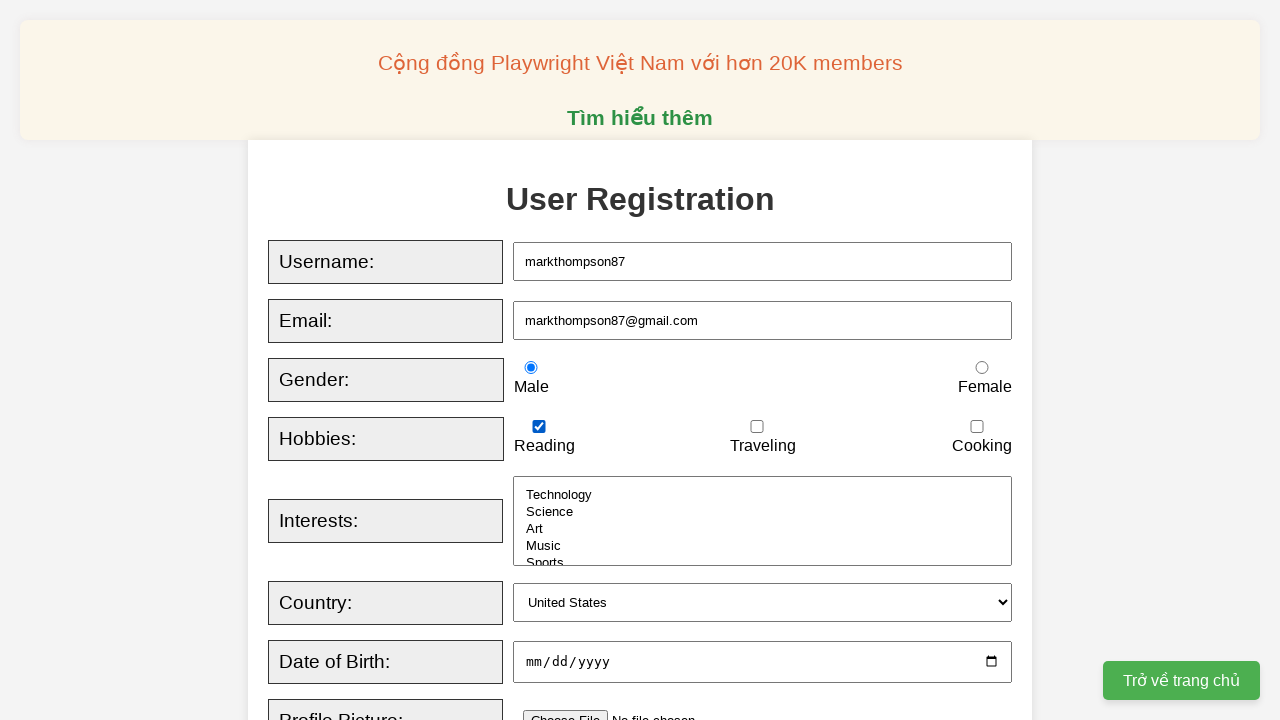

Selected 'technology' and 'science' from interests dropdown on select#interests
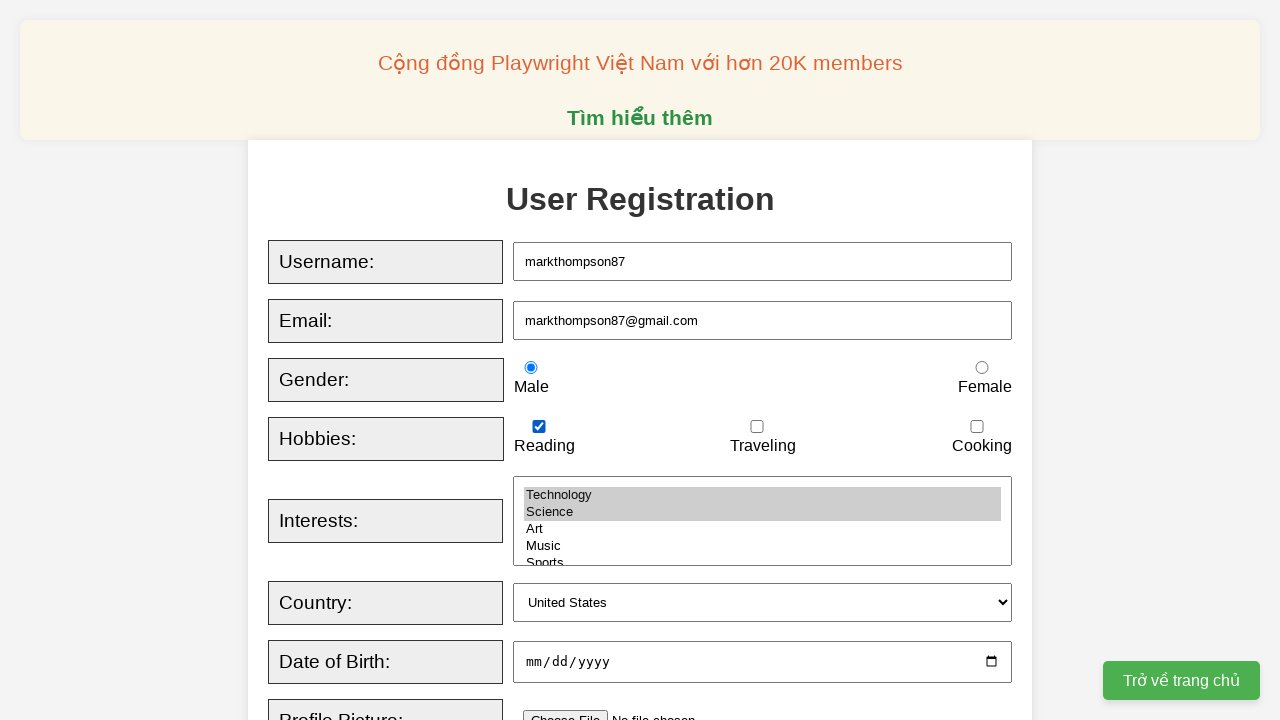

Selected 'Canada' from country dropdown on select#country
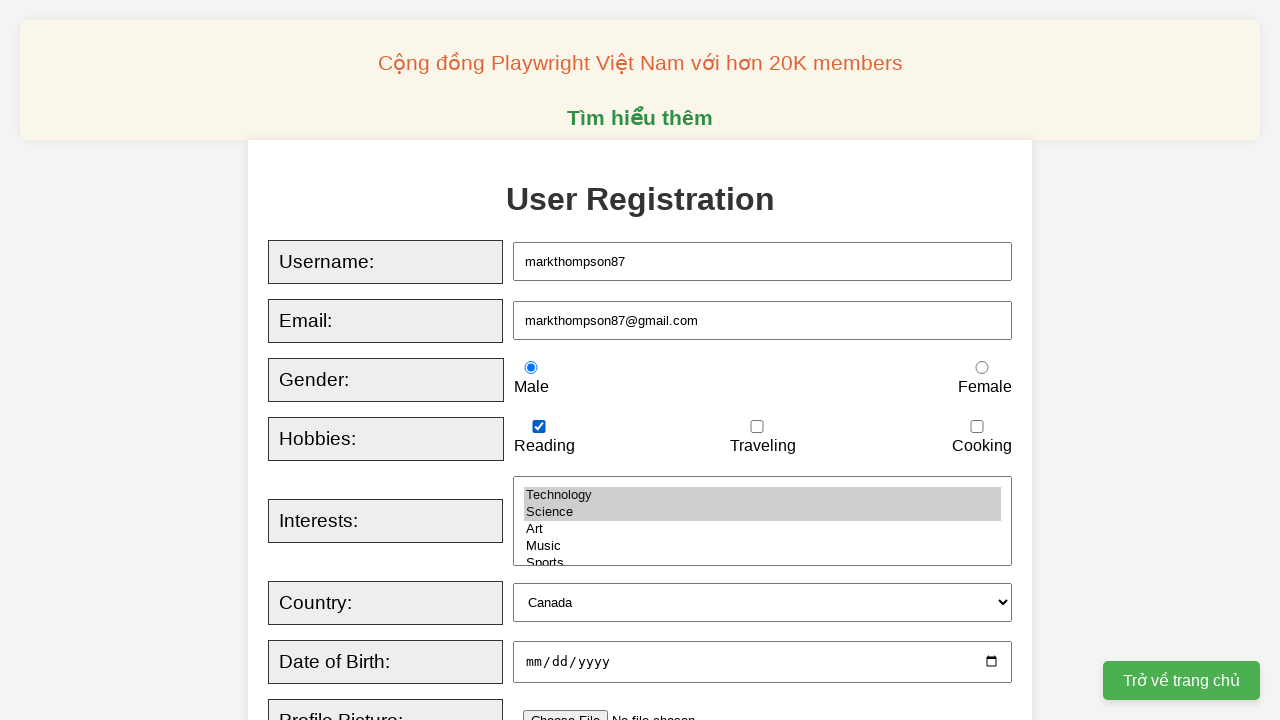

Filled date of birth with '1987-05-22' on input#dob
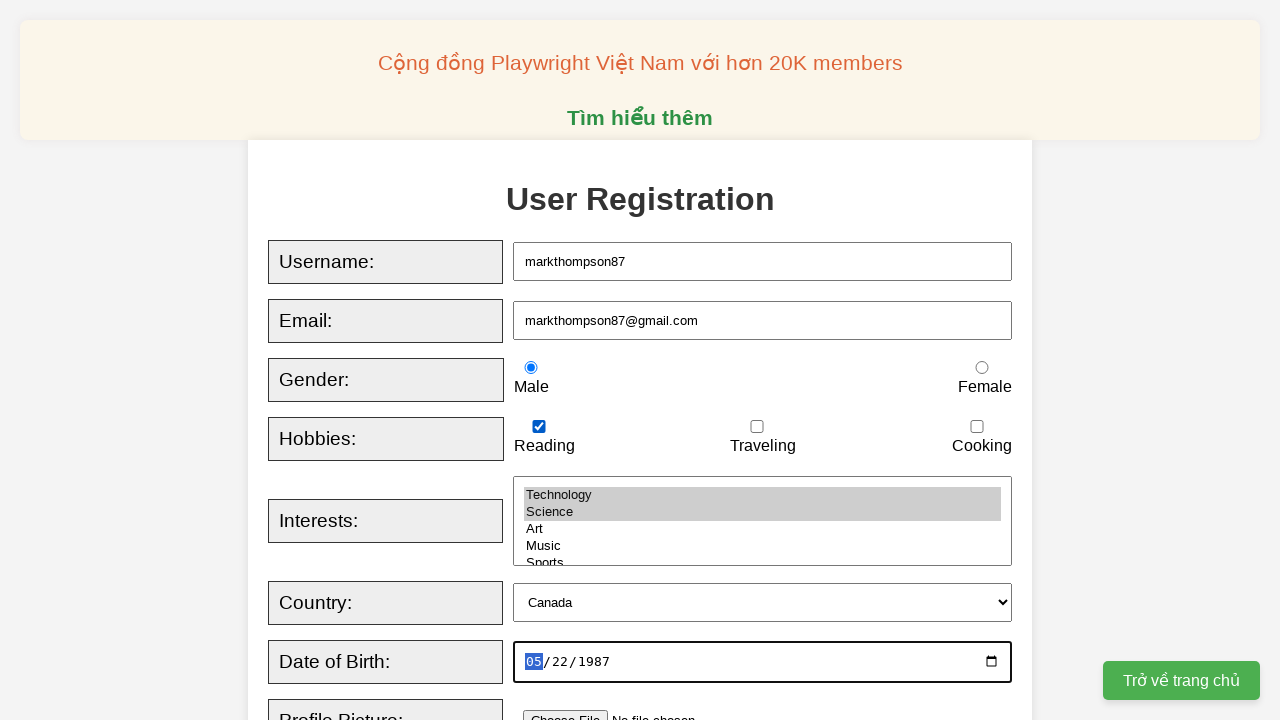

Filled bio textarea with developer information on textarea#bio
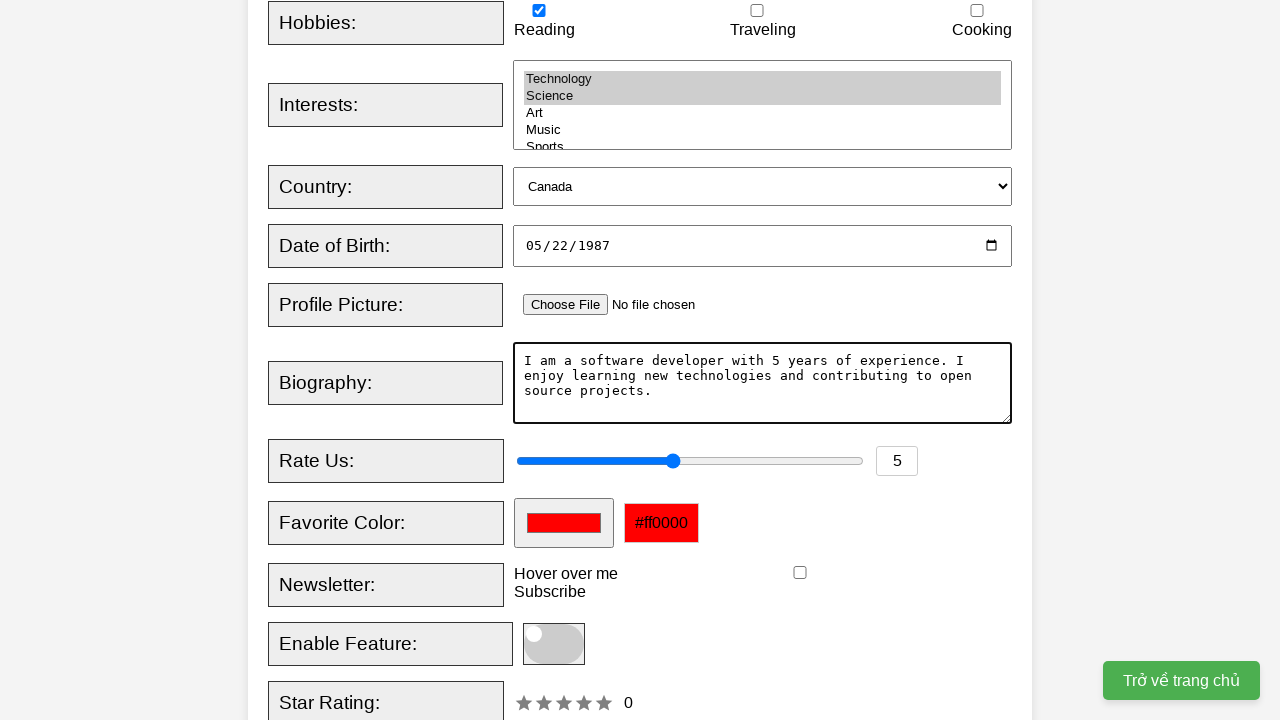

Set rating slider to value '8' on input#rating
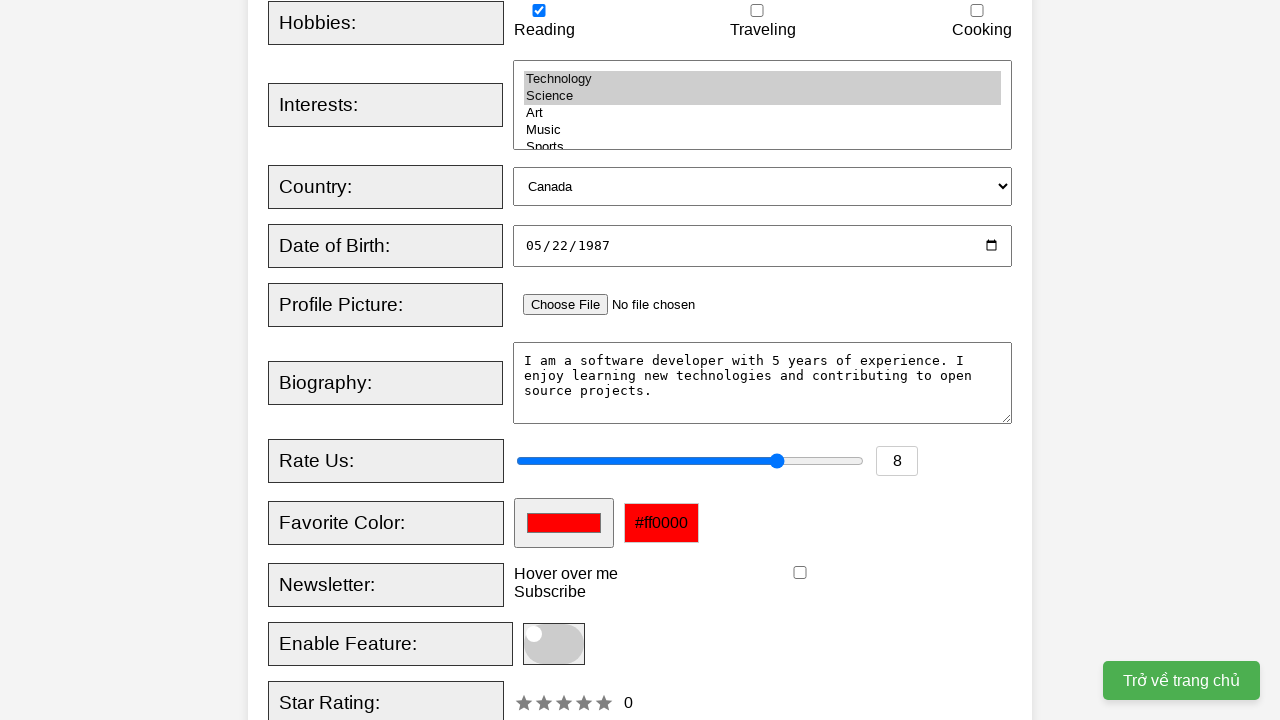

Set favorite color to '#3366cc' using JavaScript
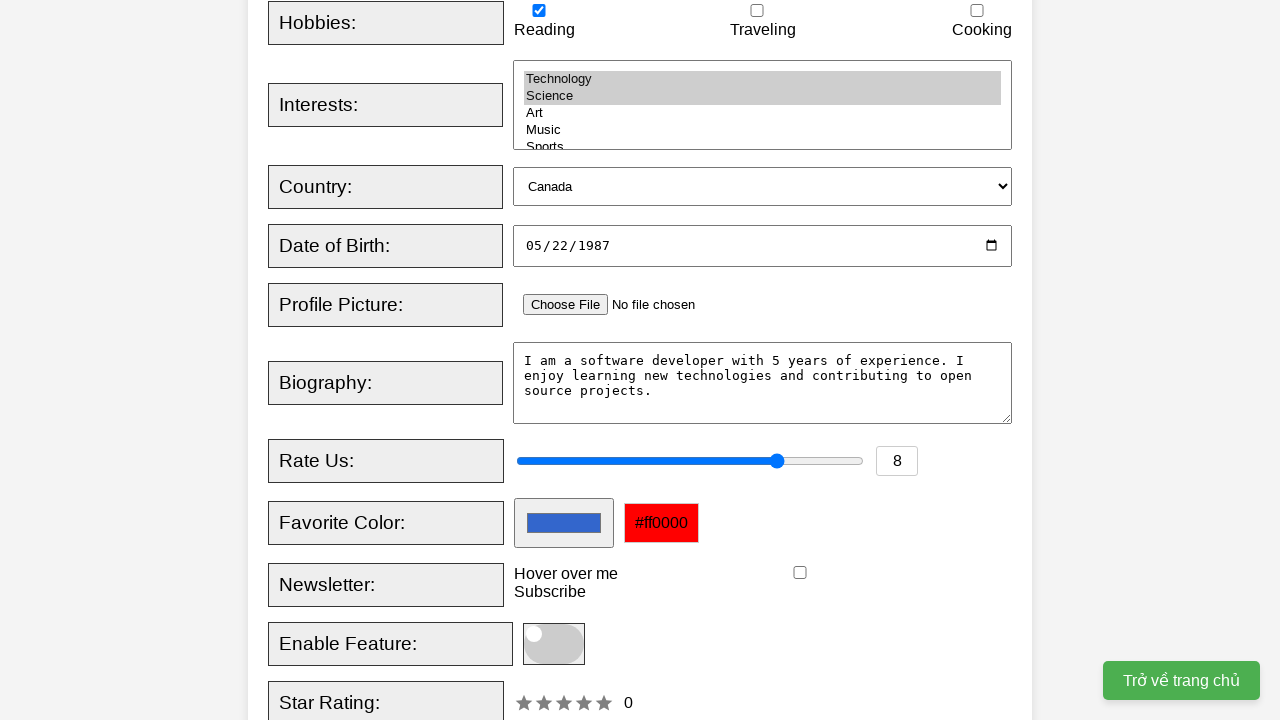

Hovered over tooltip element at (566, 574) on .tooltip
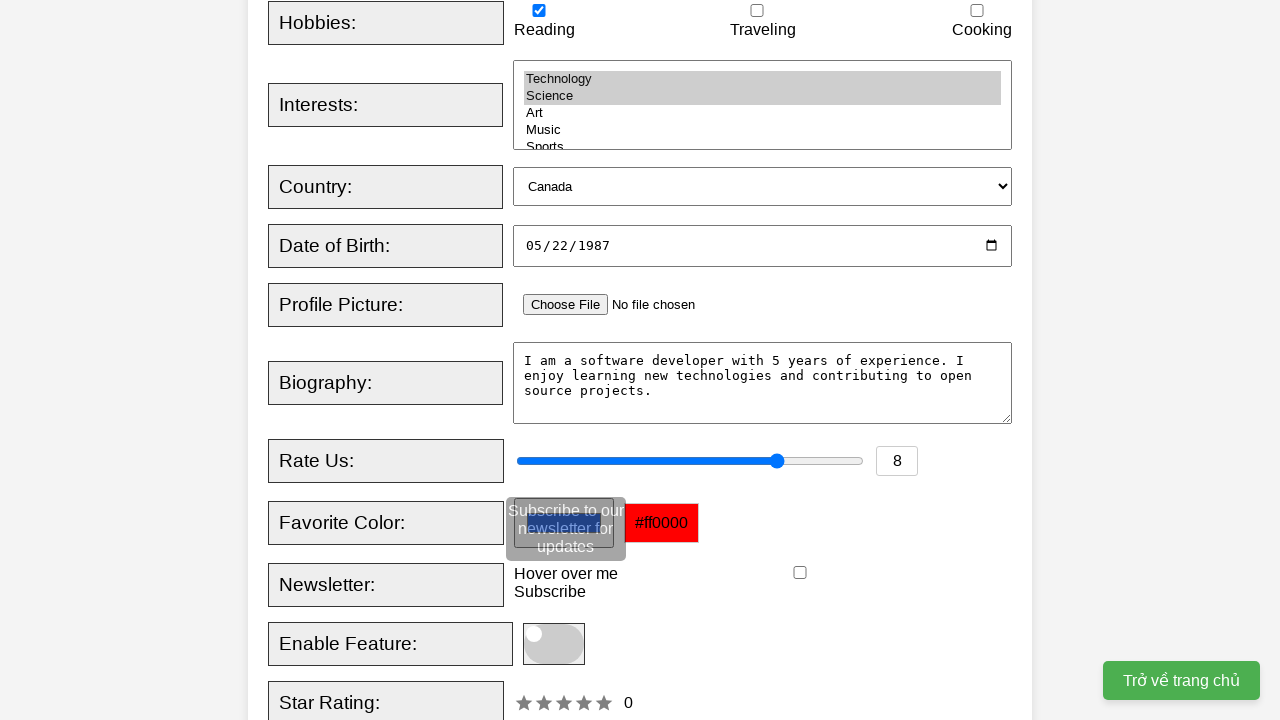

Tooltip text became visible
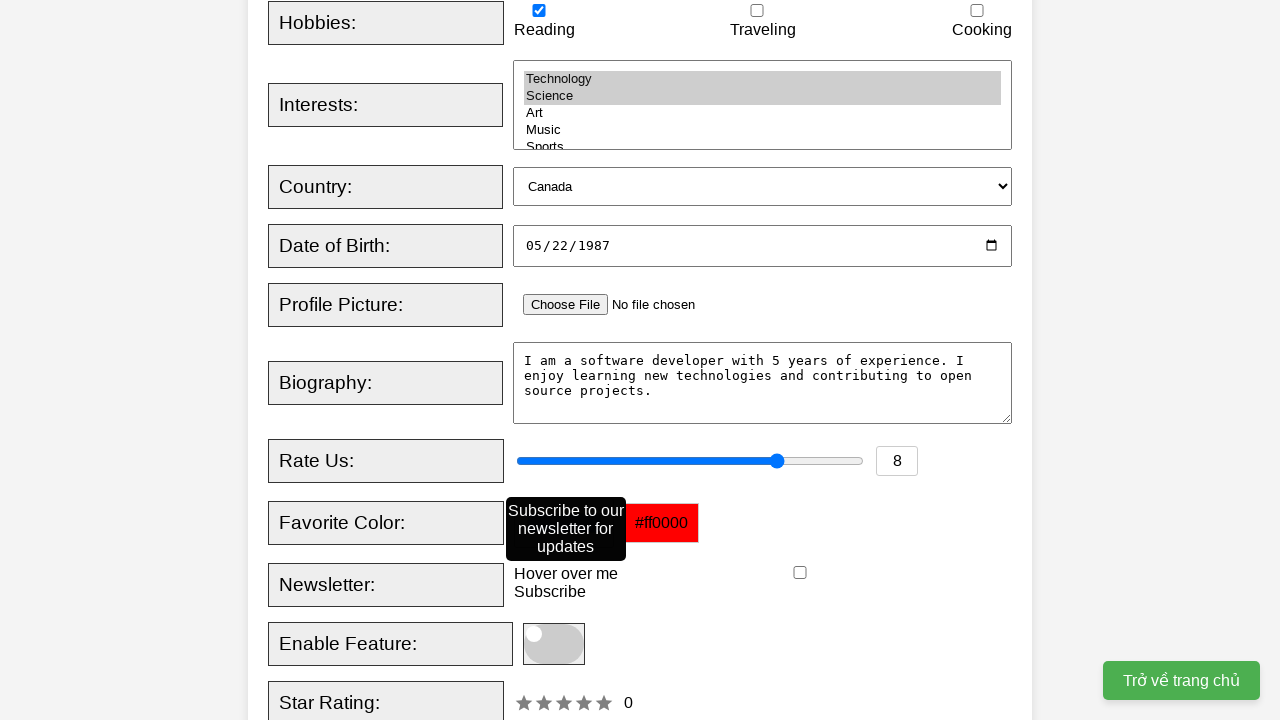

Clicked toggle slider at (554, 644) on .slider.round
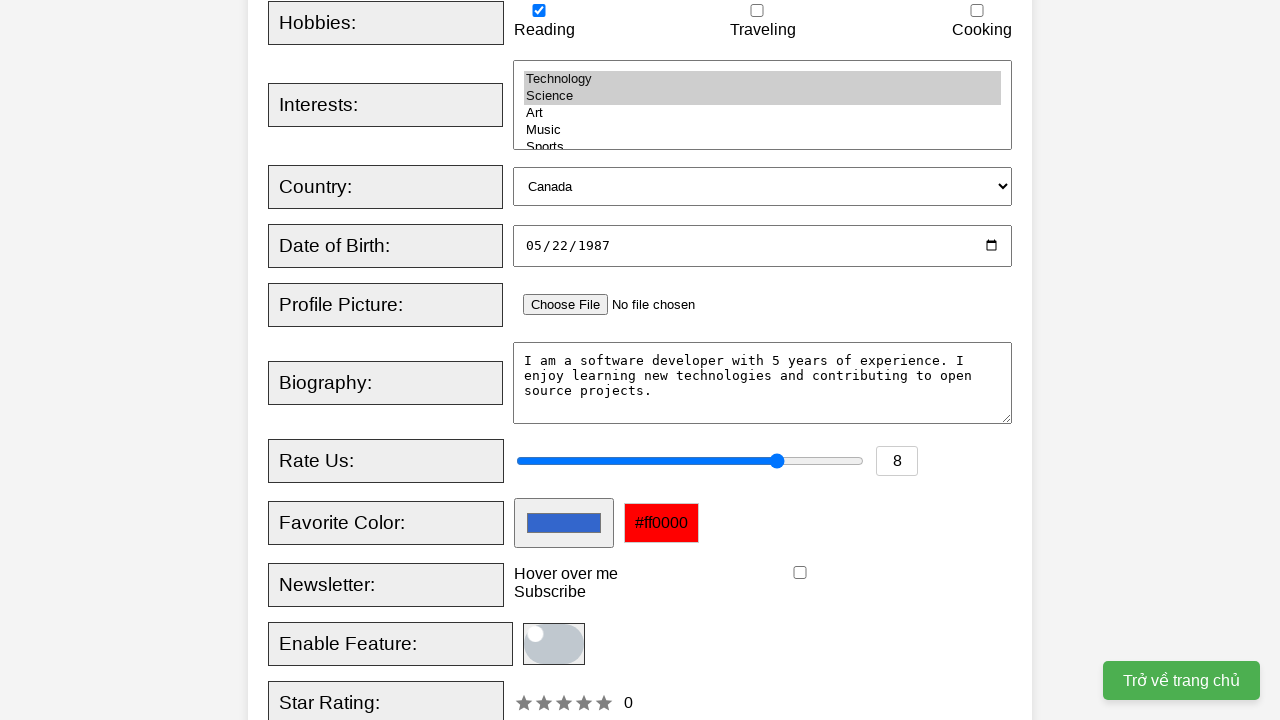

Clicked star rating at 50% position (2.5 stars) at (564, 703) on #starRating
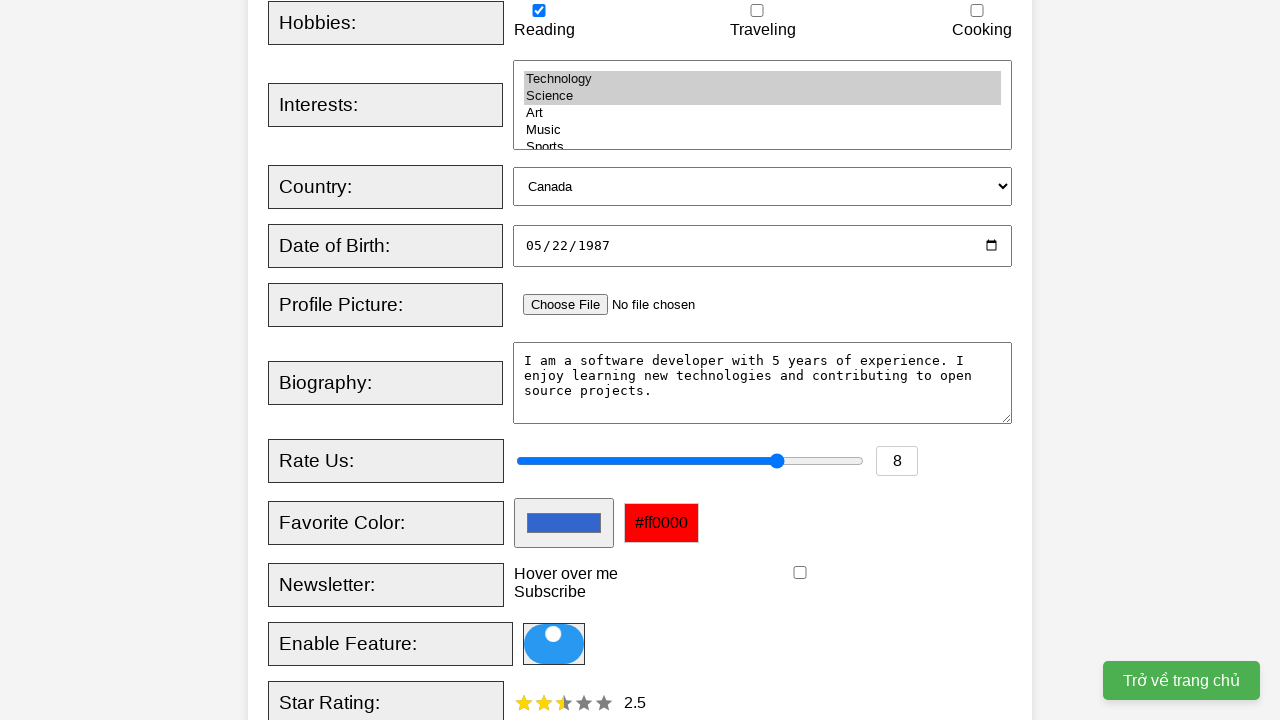

Clicked Register button to submit form at (528, 360) on internal:role=button[name="Register"i]
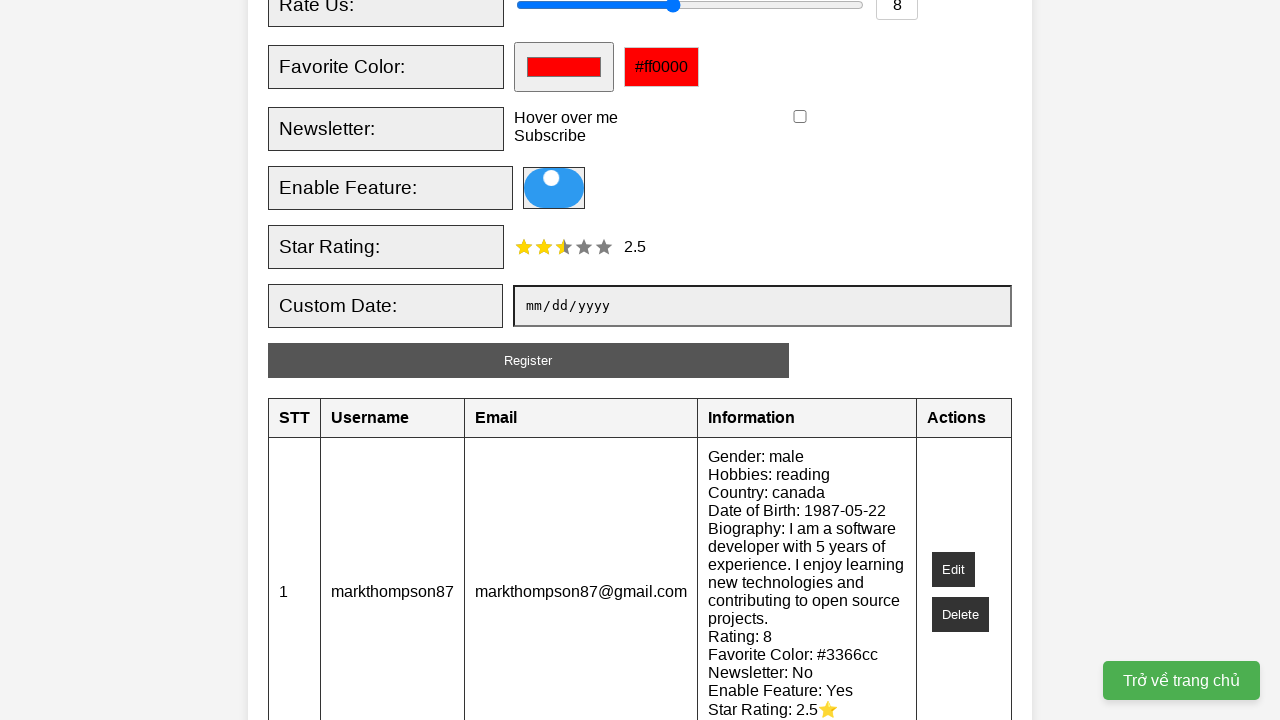

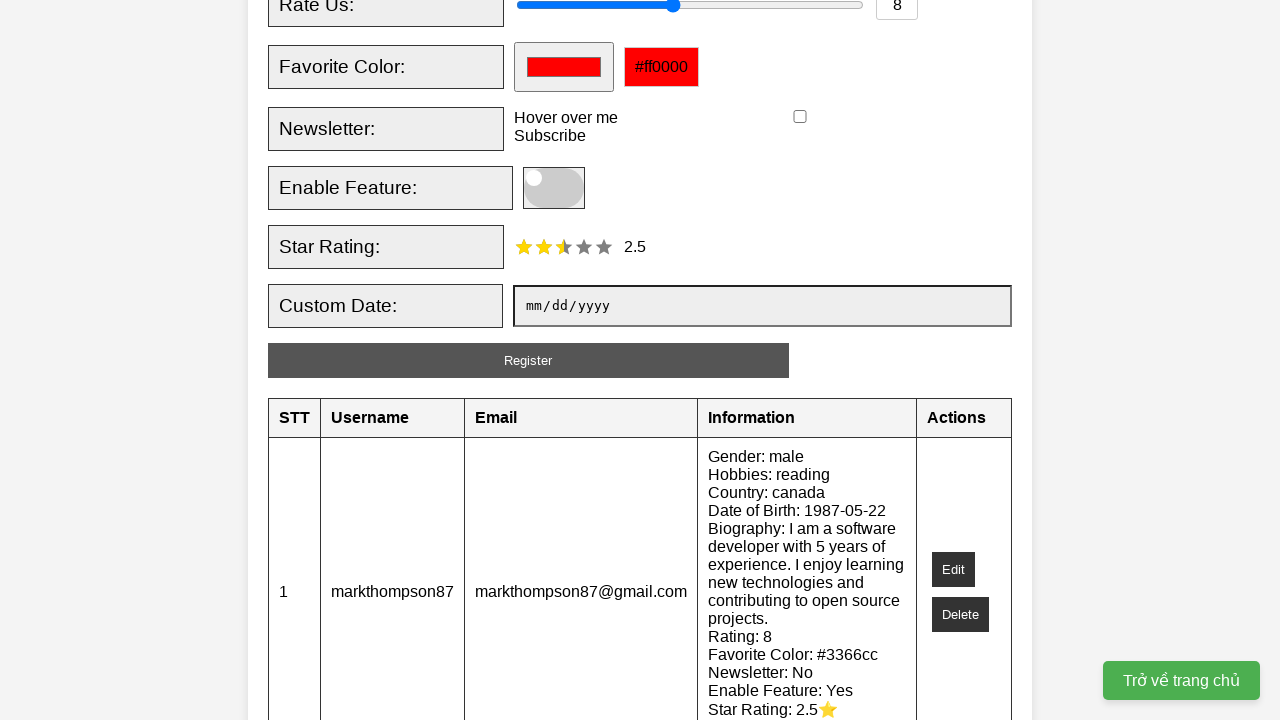